Tests keyboard key press functionality by sending Space and Left arrow keys to a target element and verifying the displayed result text matches the expected key name.

Starting URL: http://the-internet.herokuapp.com/key_presses

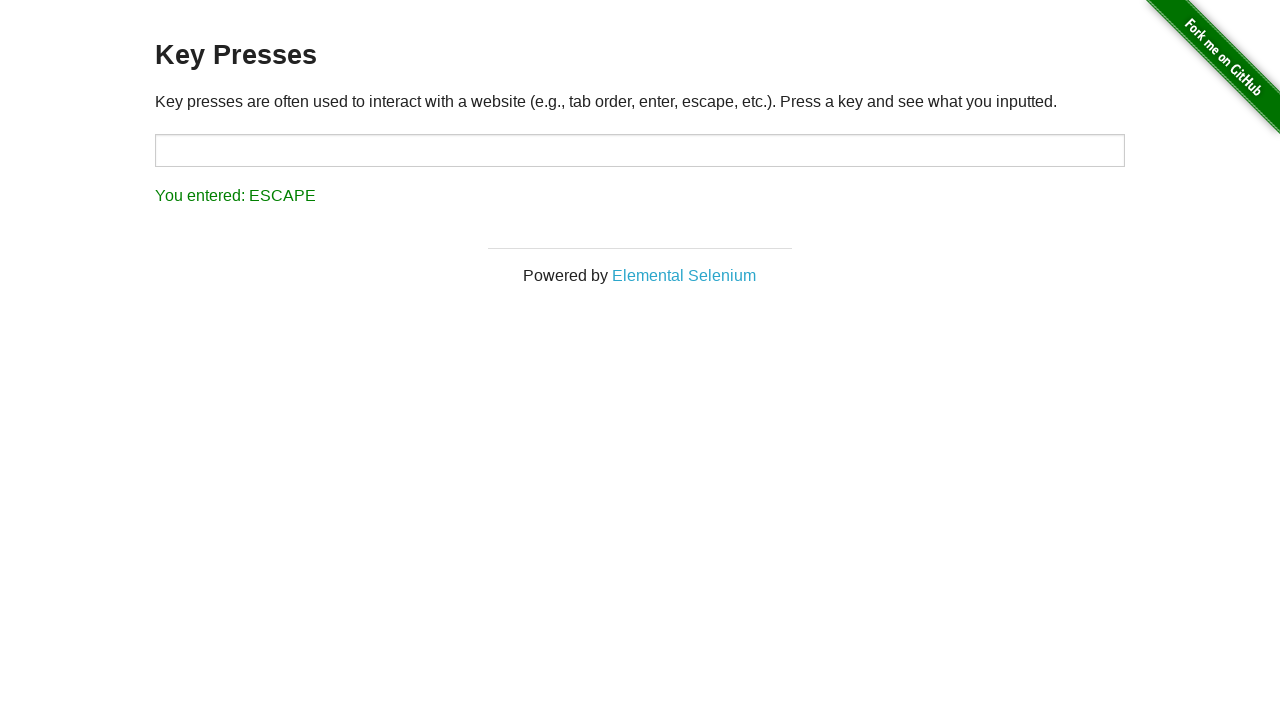

Pressed Space key on target element on #target
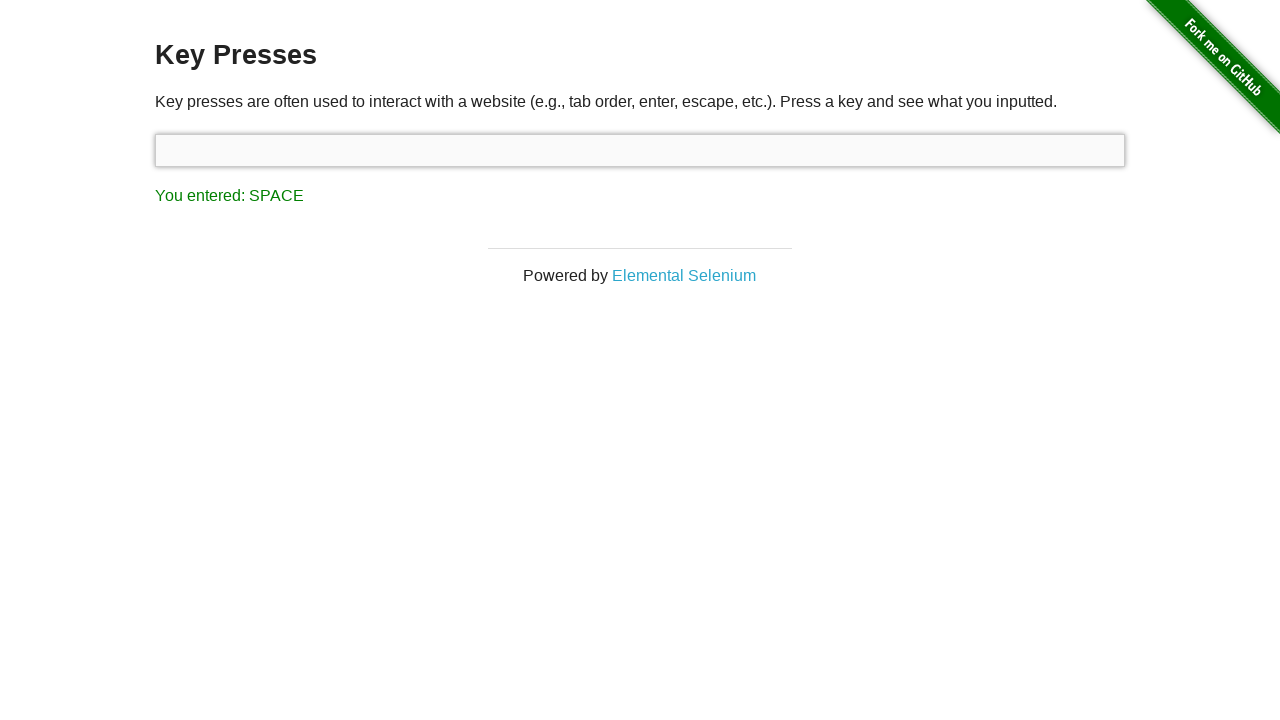

Result element loaded after Space key press
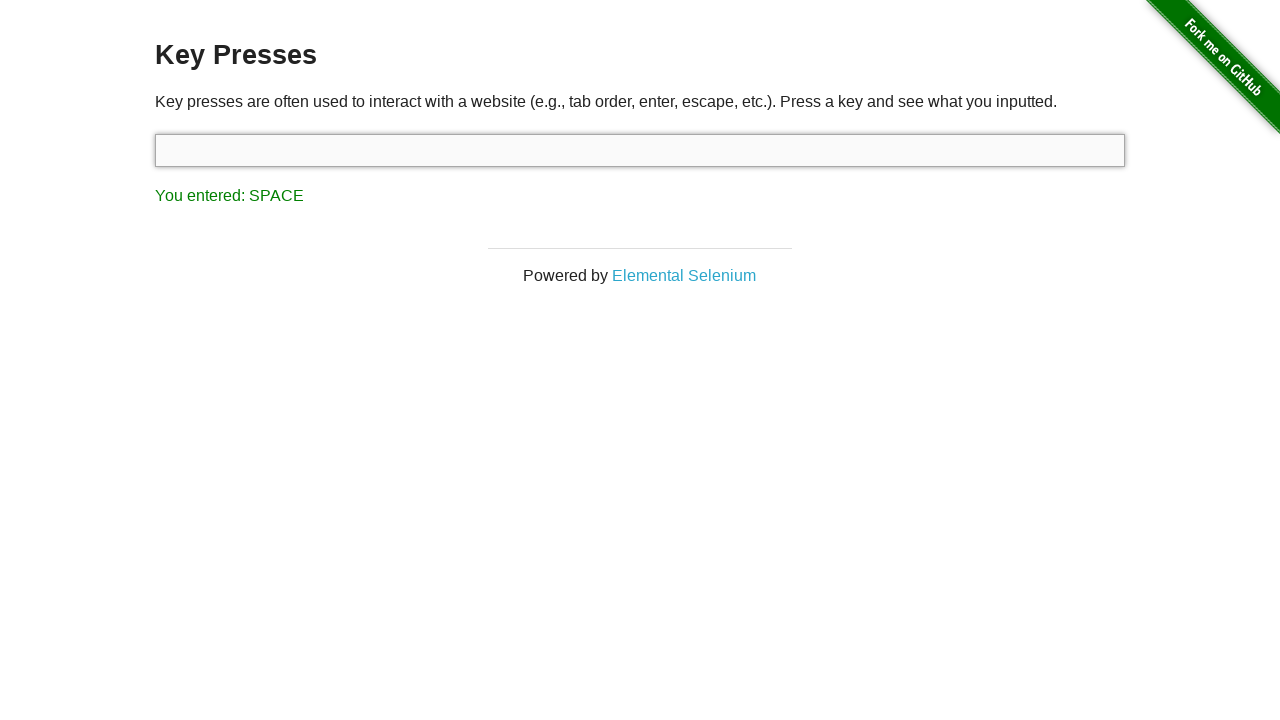

Verified result text shows 'You entered: SPACE'
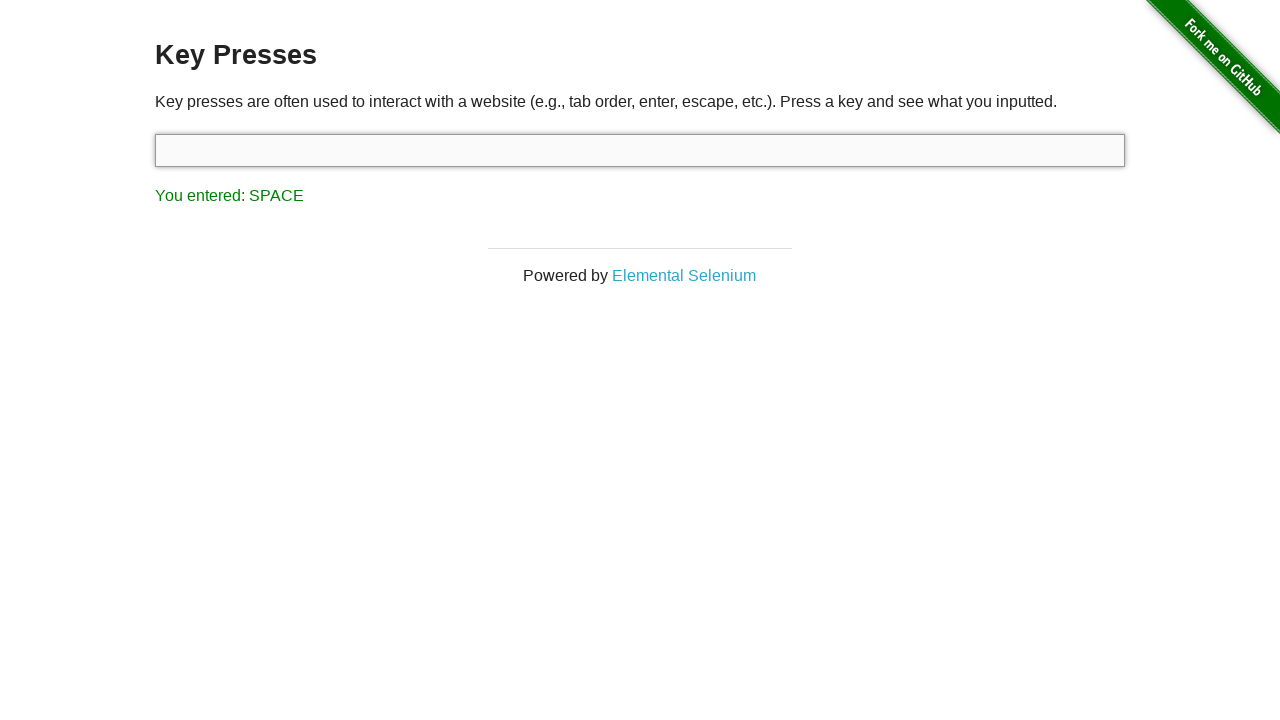

Pressed Left arrow key
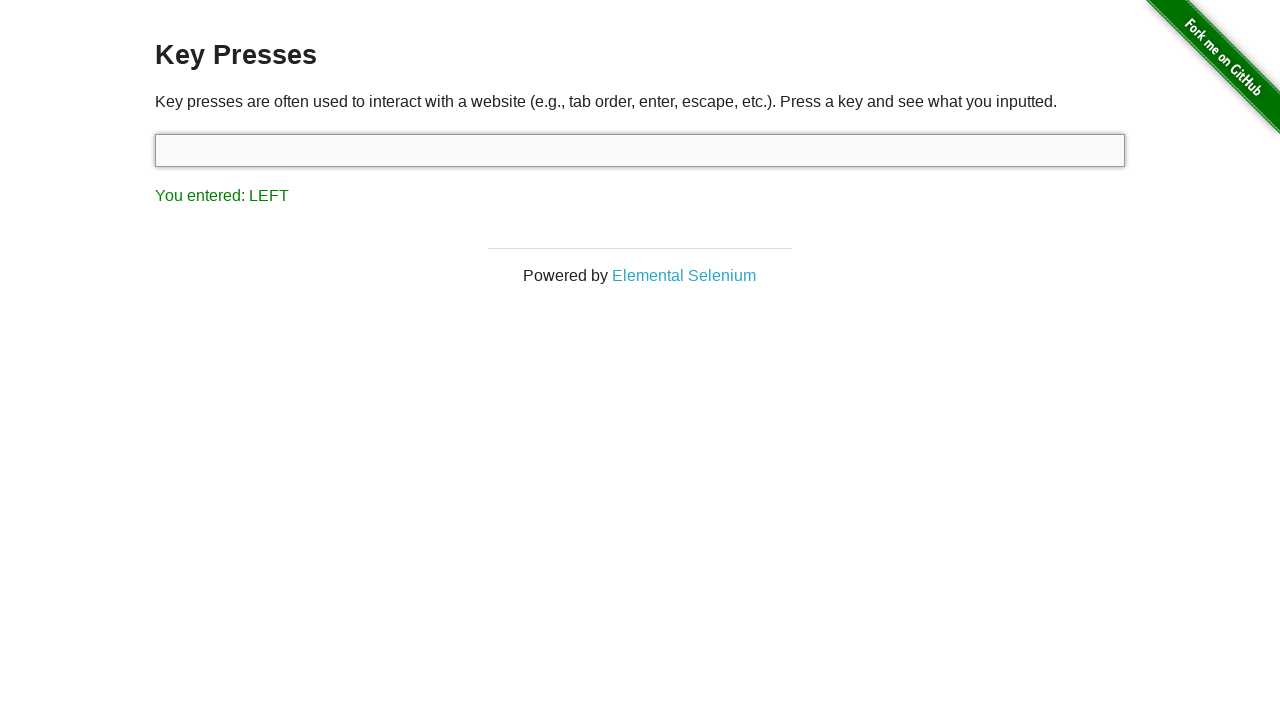

Verified result text shows 'You entered: LEFT'
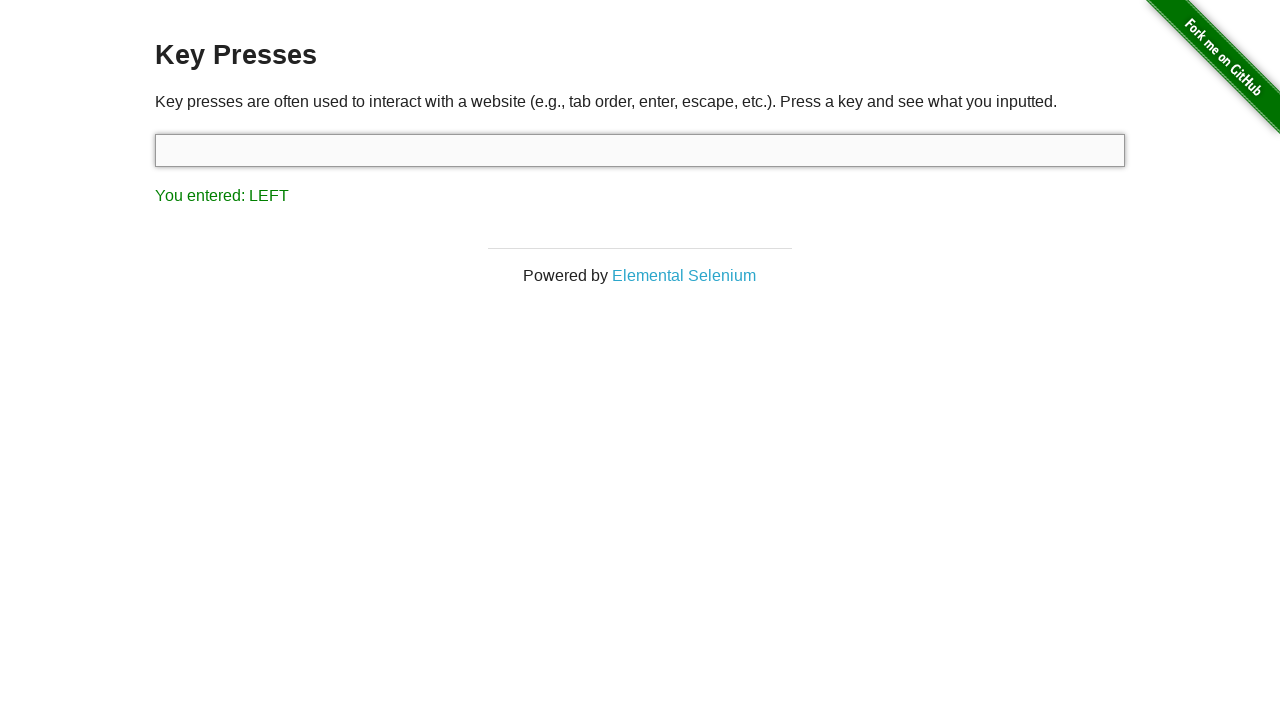

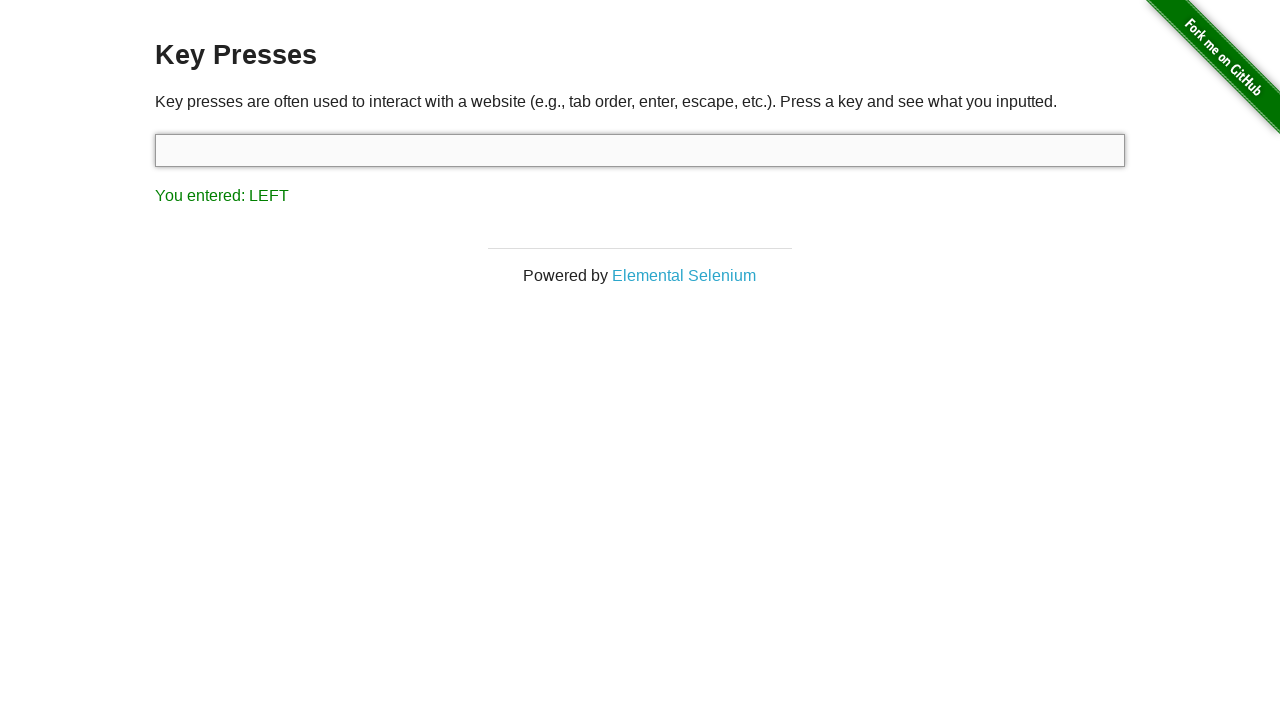